Tests that edits are saved when the input loses focus (blur event)

Starting URL: https://demo.playwright.dev/todomvc

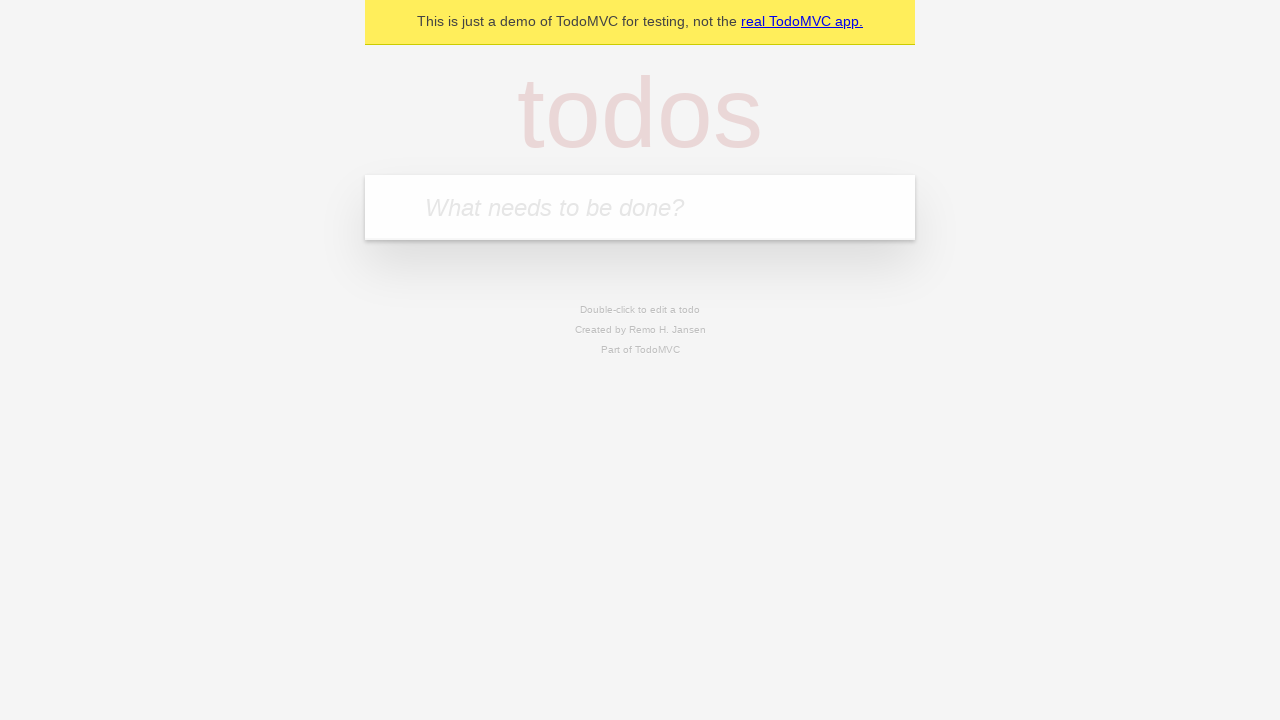

Filled first todo input with 'buy some cheese' on internal:attr=[placeholder="What needs to be done?"i]
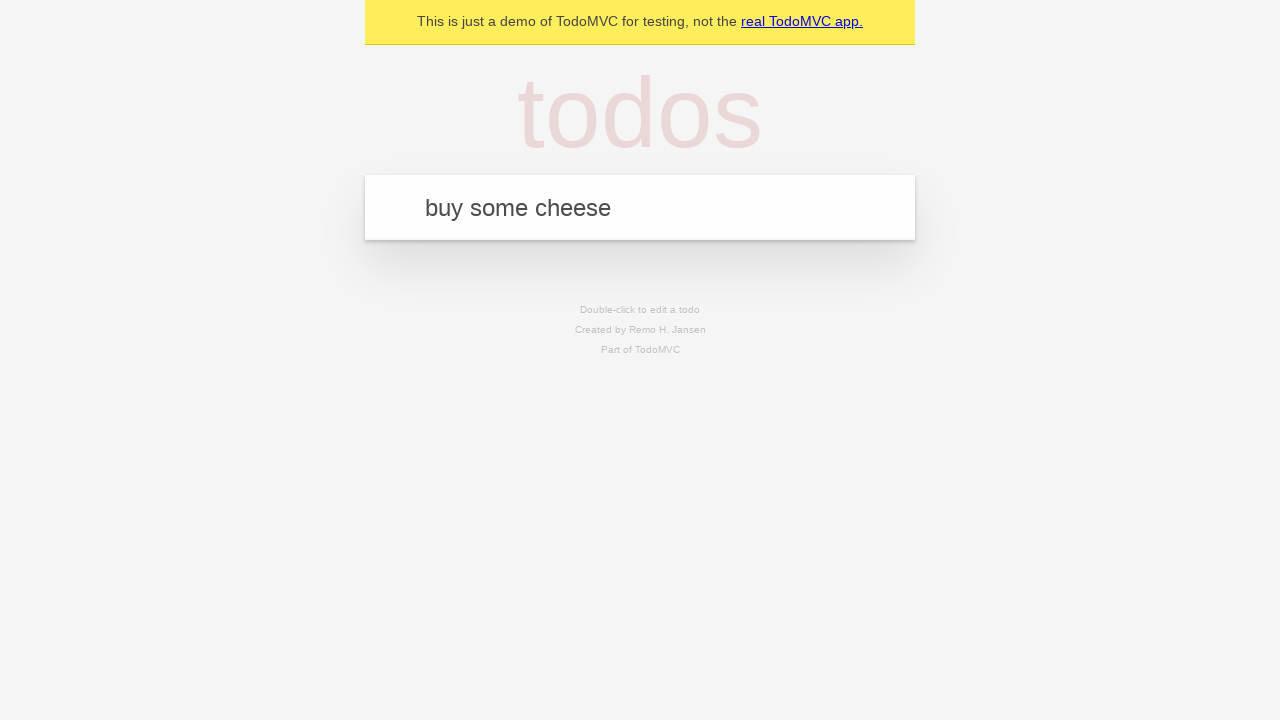

Pressed Enter to create first todo on internal:attr=[placeholder="What needs to be done?"i]
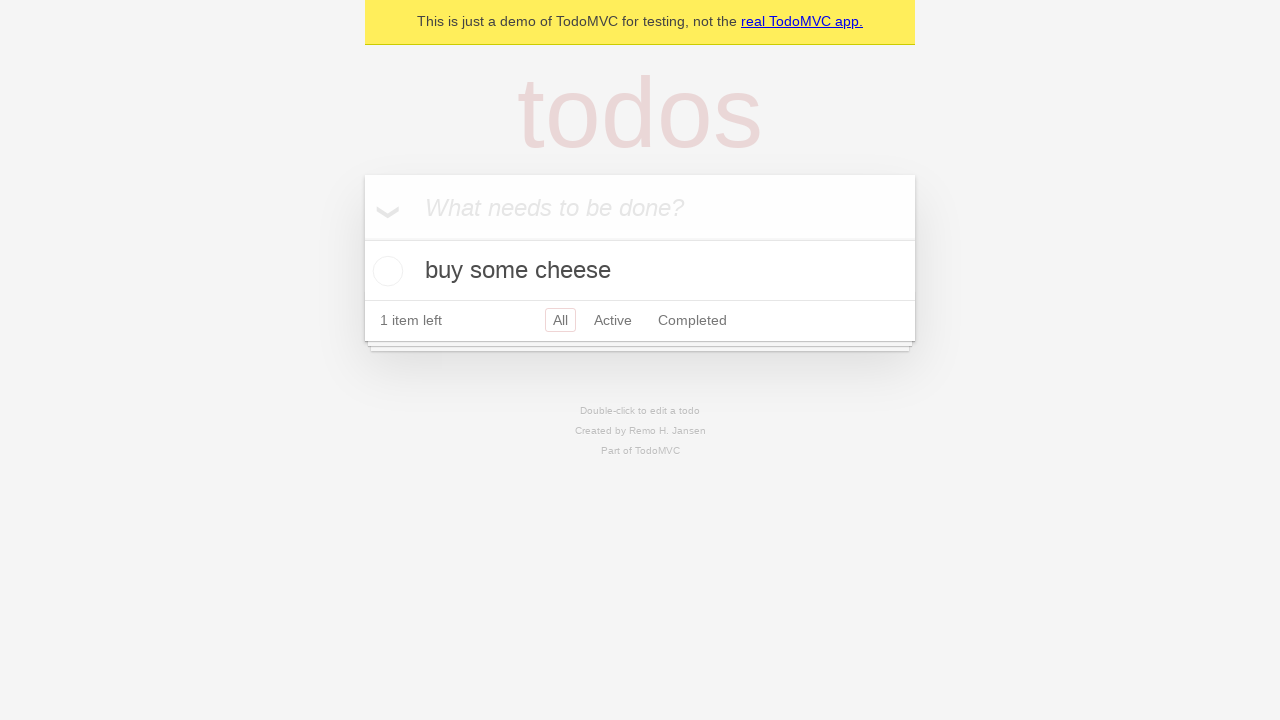

Filled second todo input with 'feed the cat' on internal:attr=[placeholder="What needs to be done?"i]
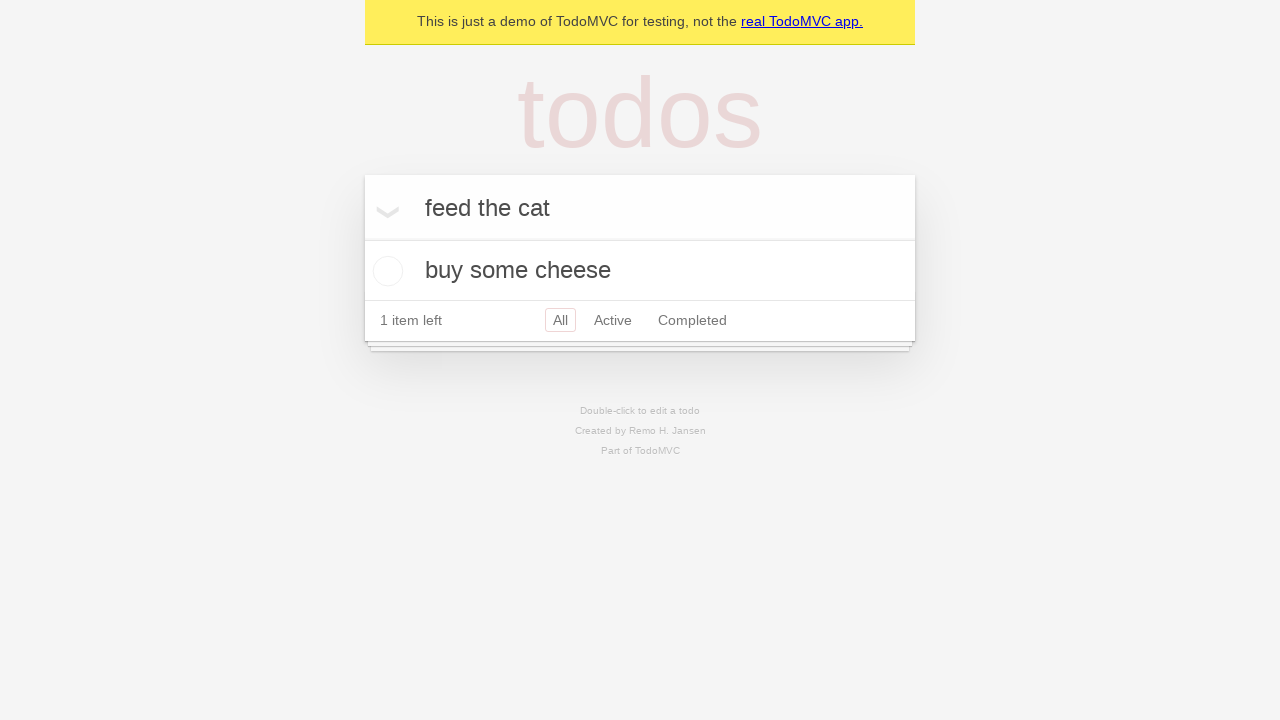

Pressed Enter to create second todo on internal:attr=[placeholder="What needs to be done?"i]
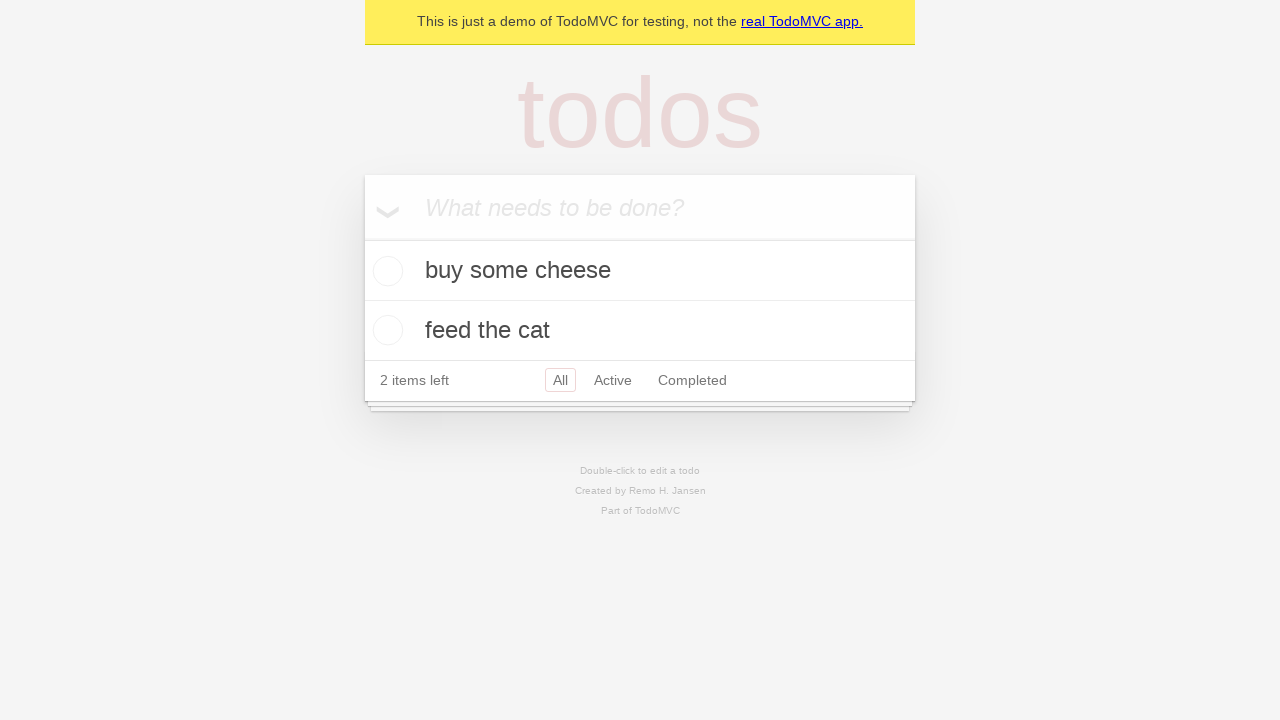

Filled third todo input with 'book a doctors appointment' on internal:attr=[placeholder="What needs to be done?"i]
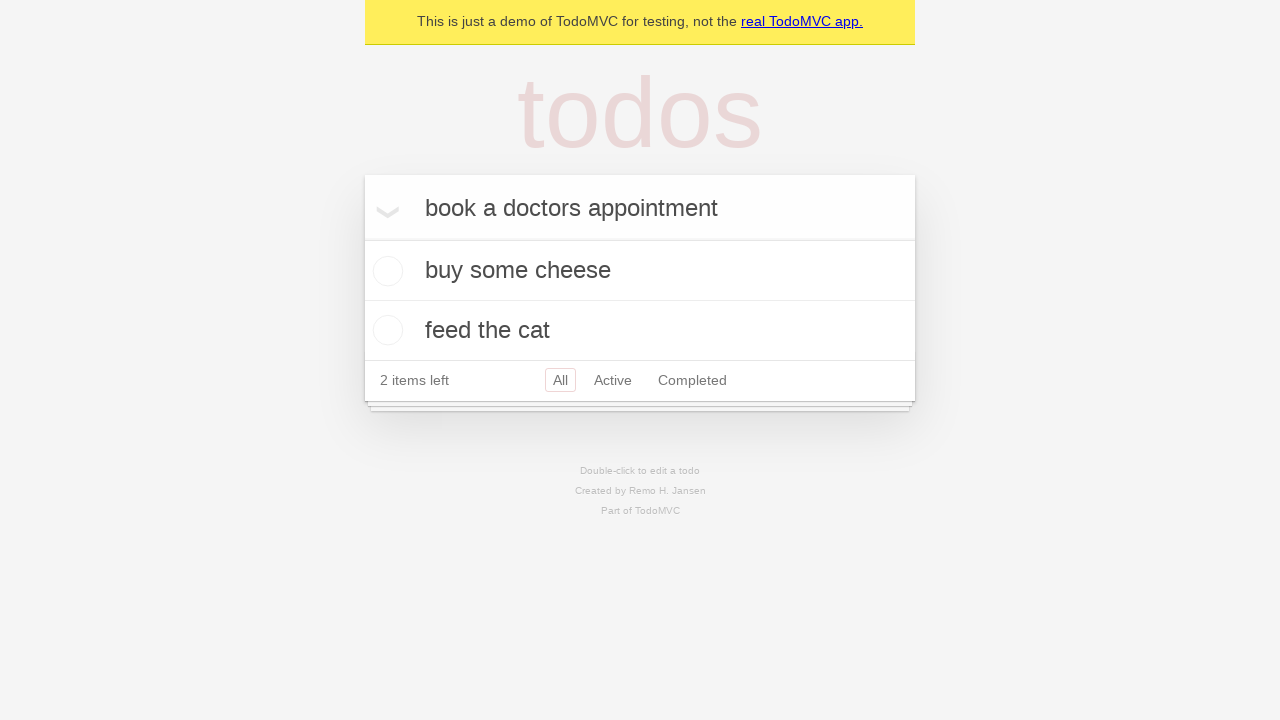

Pressed Enter to create third todo on internal:attr=[placeholder="What needs to be done?"i]
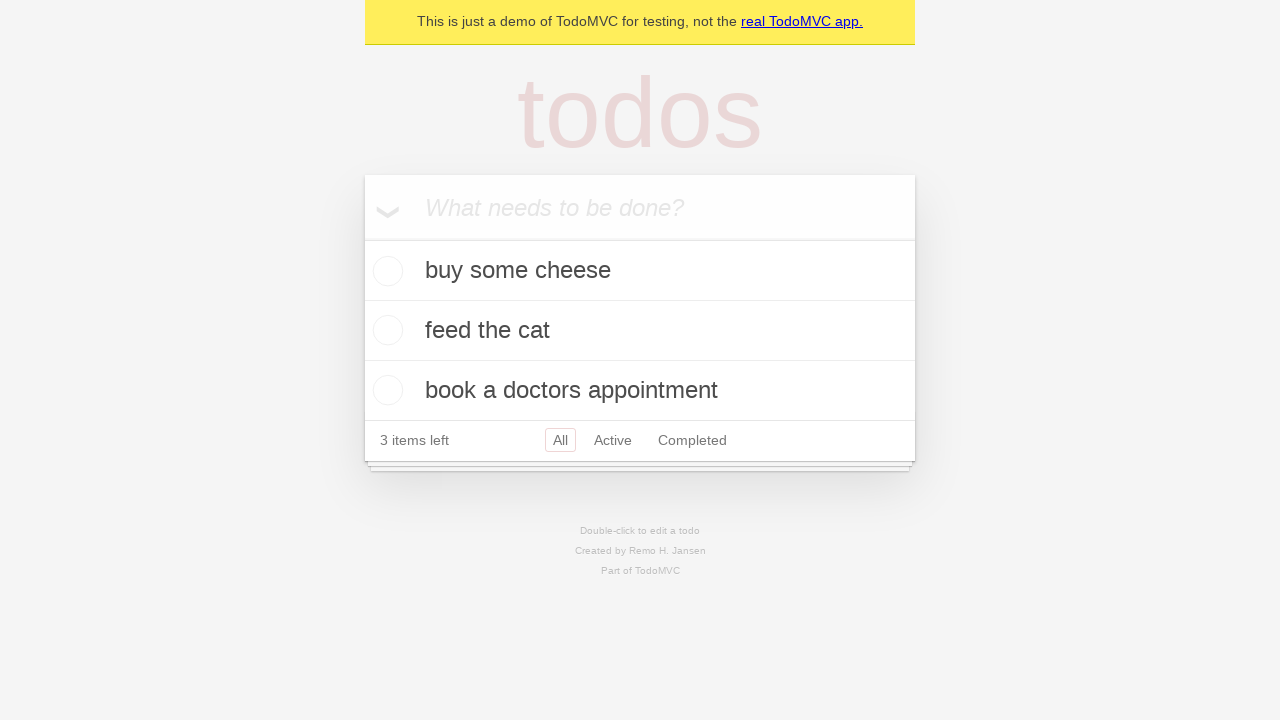

Double-clicked second todo item to enter edit mode at (640, 331) on internal:testid=[data-testid="todo-item"s] >> nth=1
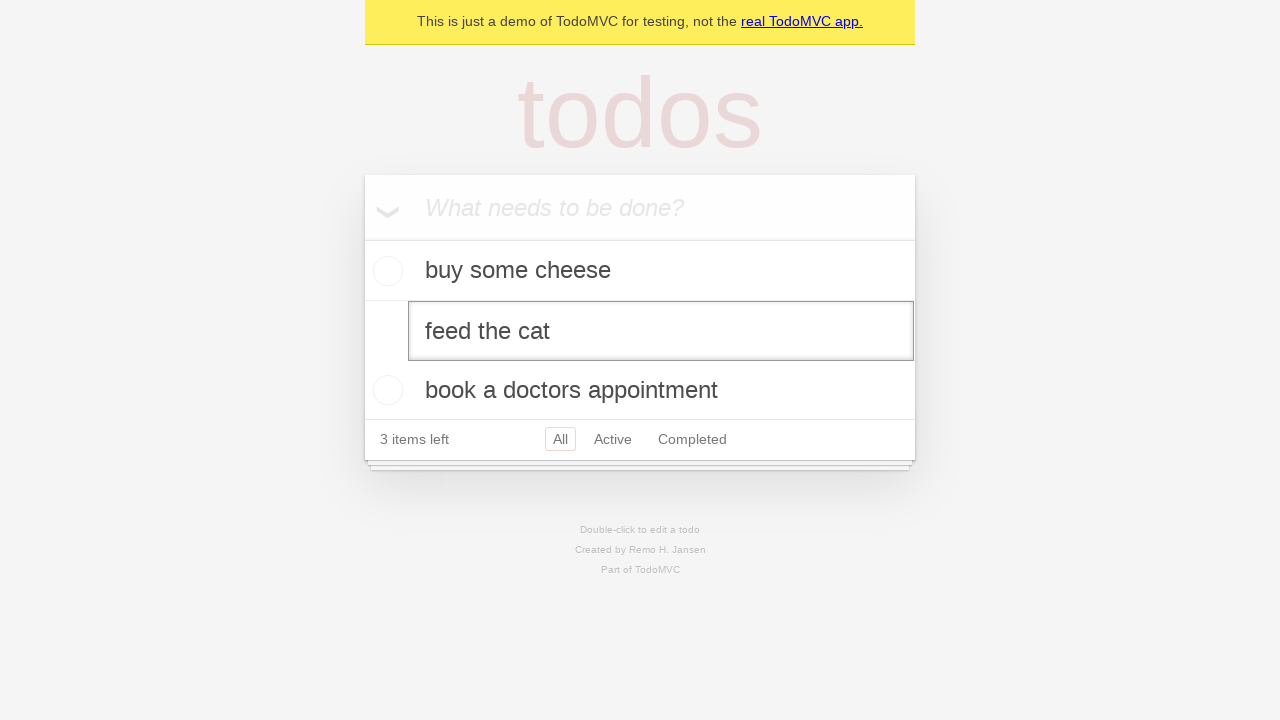

Filled edit textbox with 'buy some sausages' on internal:testid=[data-testid="todo-item"s] >> nth=1 >> internal:role=textbox[nam
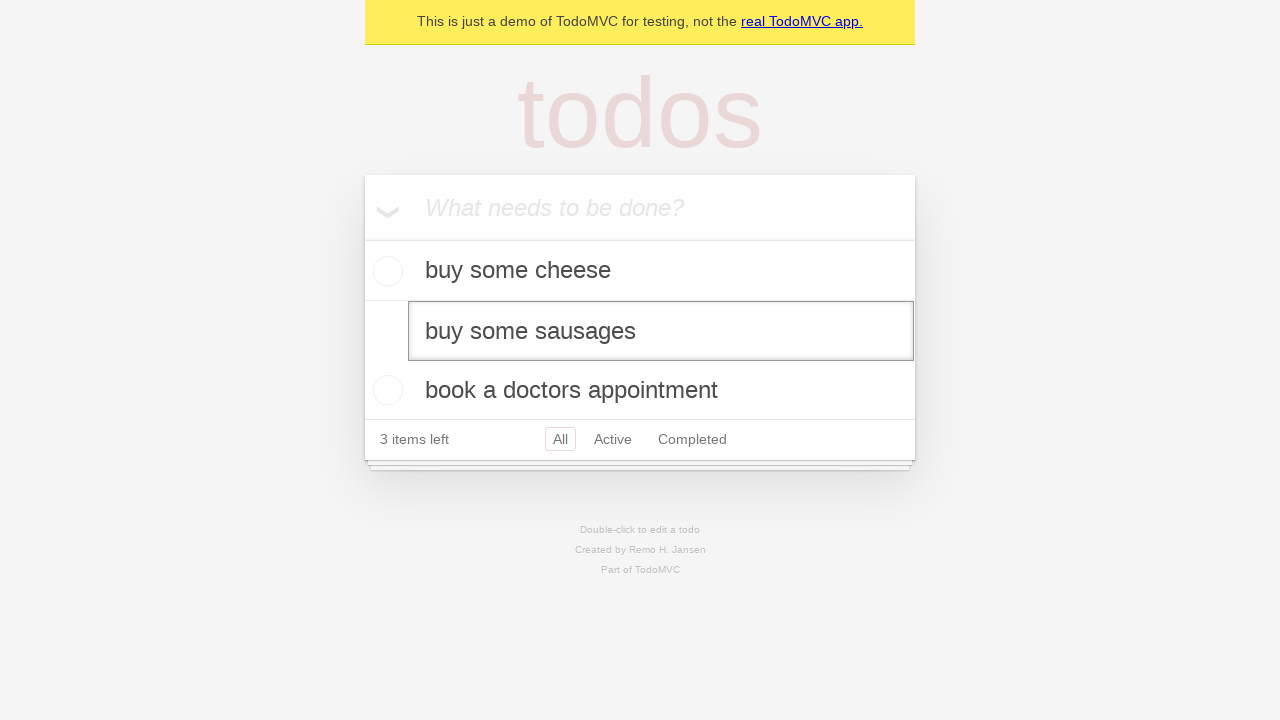

Triggered blur event on edit textbox to save edits
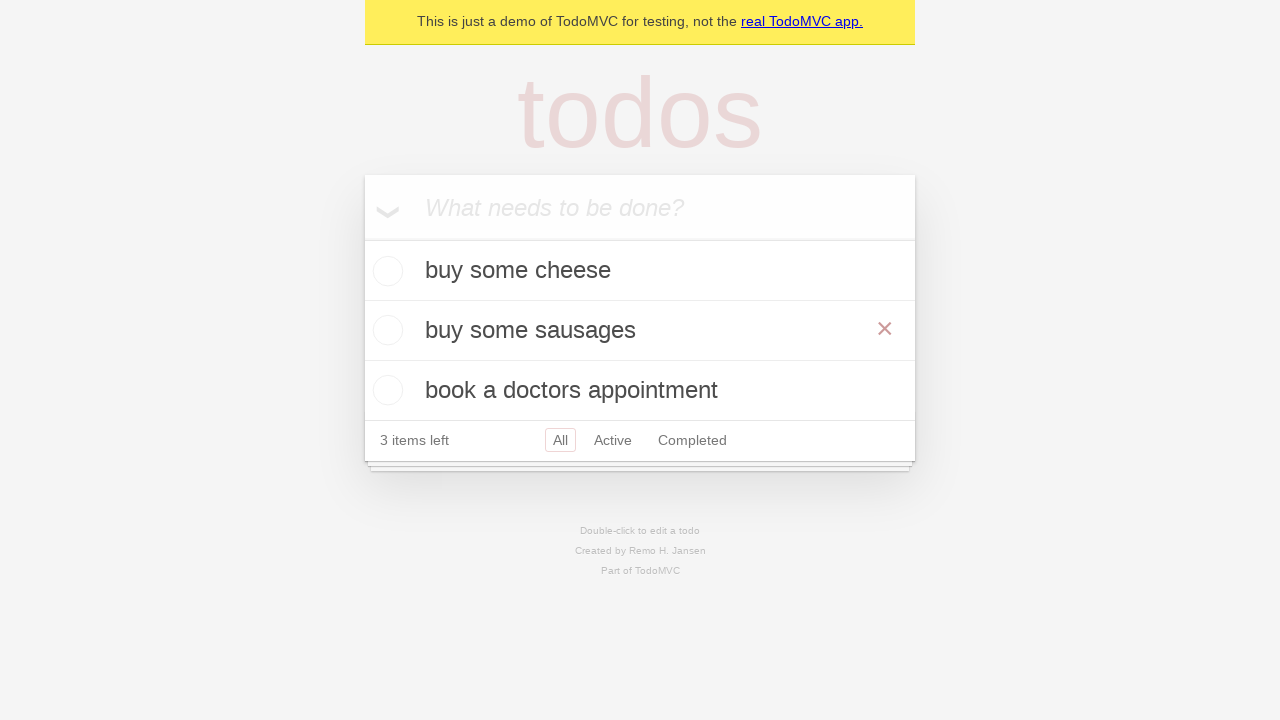

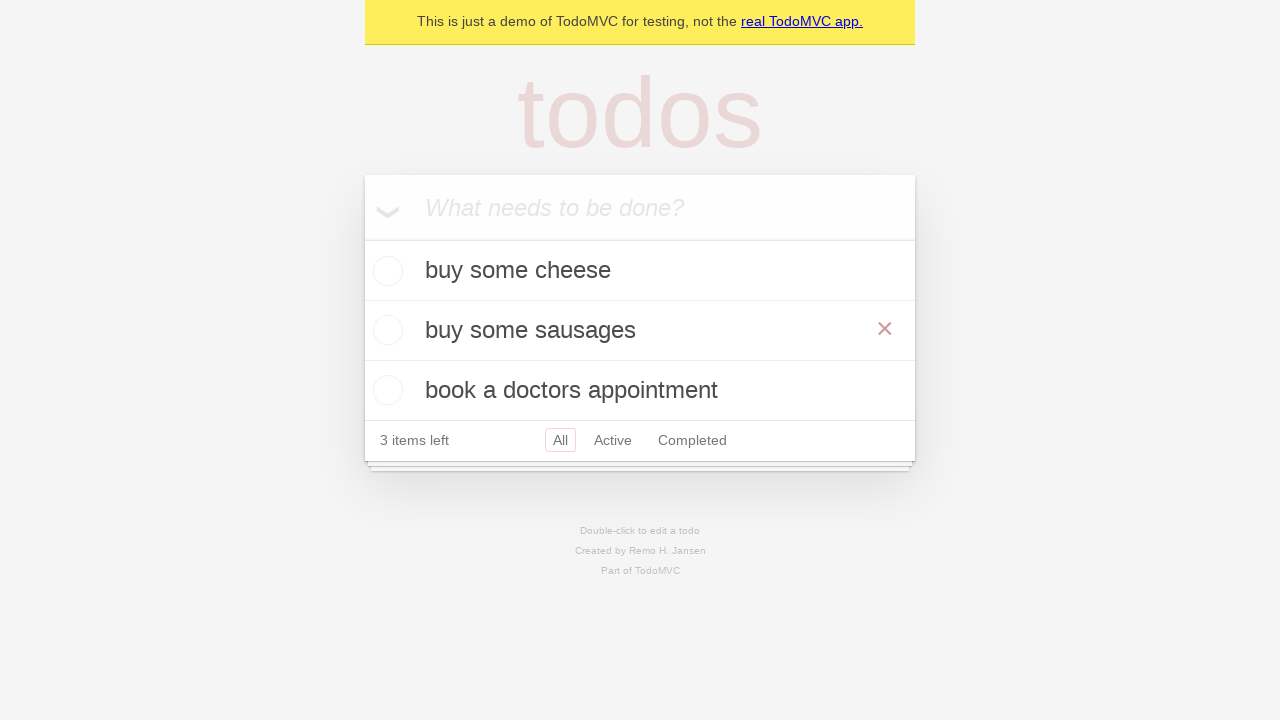